Navigates to a demo table page and interacts with table elements to verify the last row's data can be accessed

Starting URL: http://automationbykrishna.com

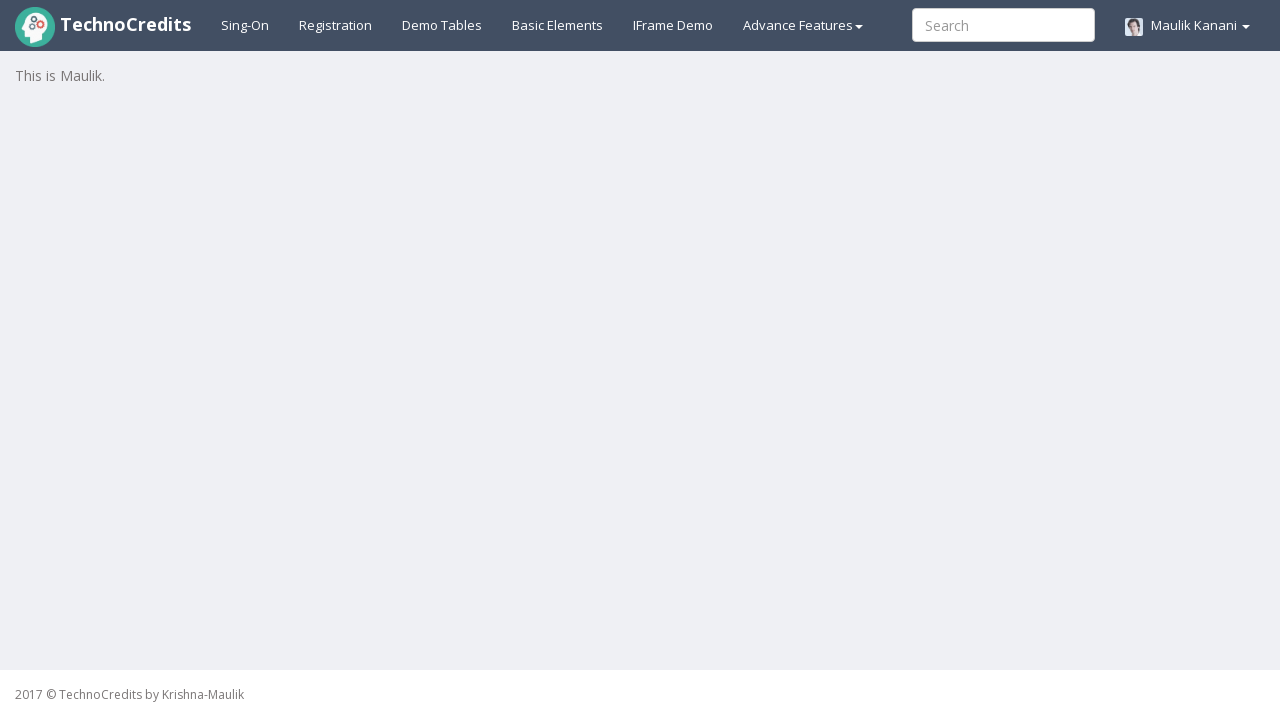

Clicked on Demo Tables link at (442, 25) on a#demotable
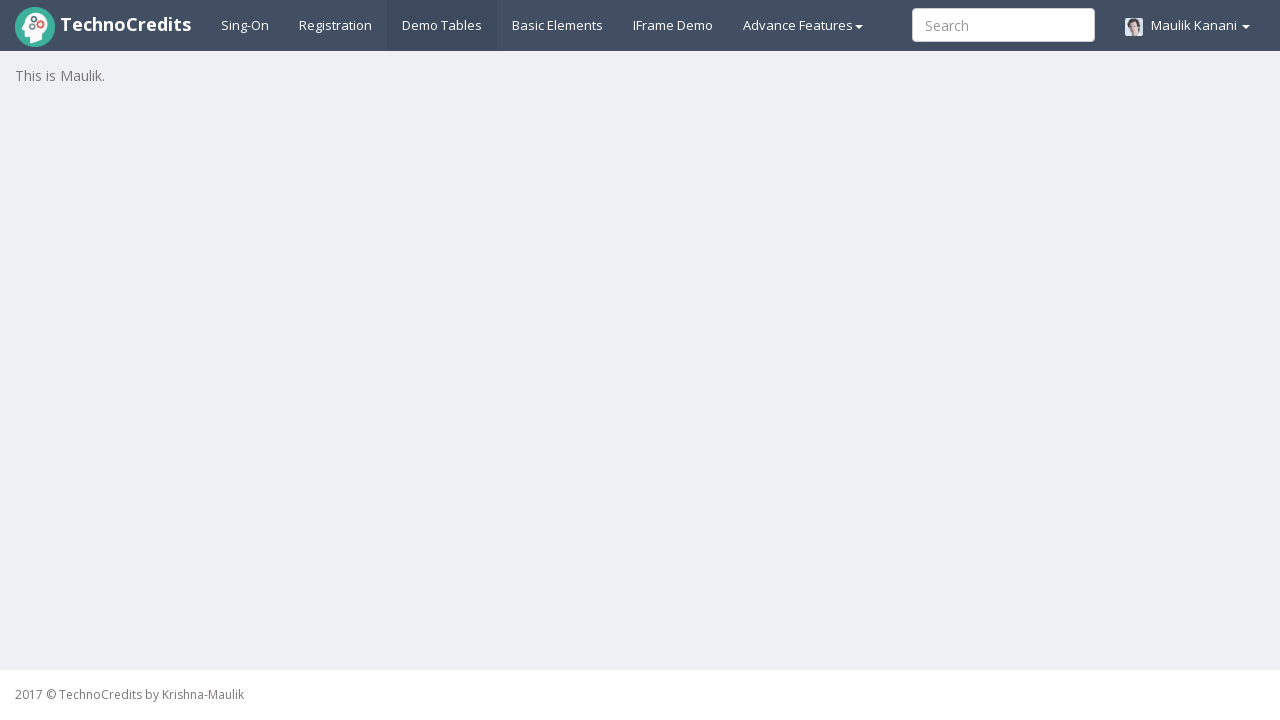

Table #table1 loaded successfully
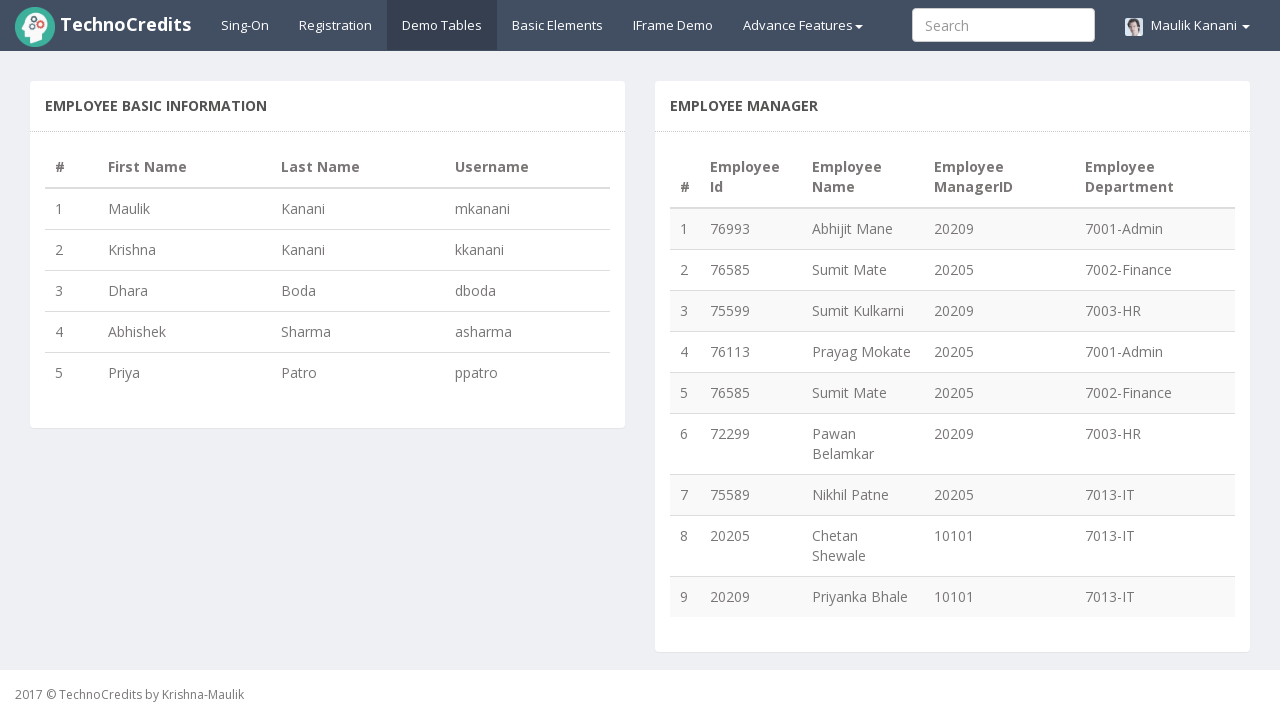

Retrieved all table rows, found 5 rows
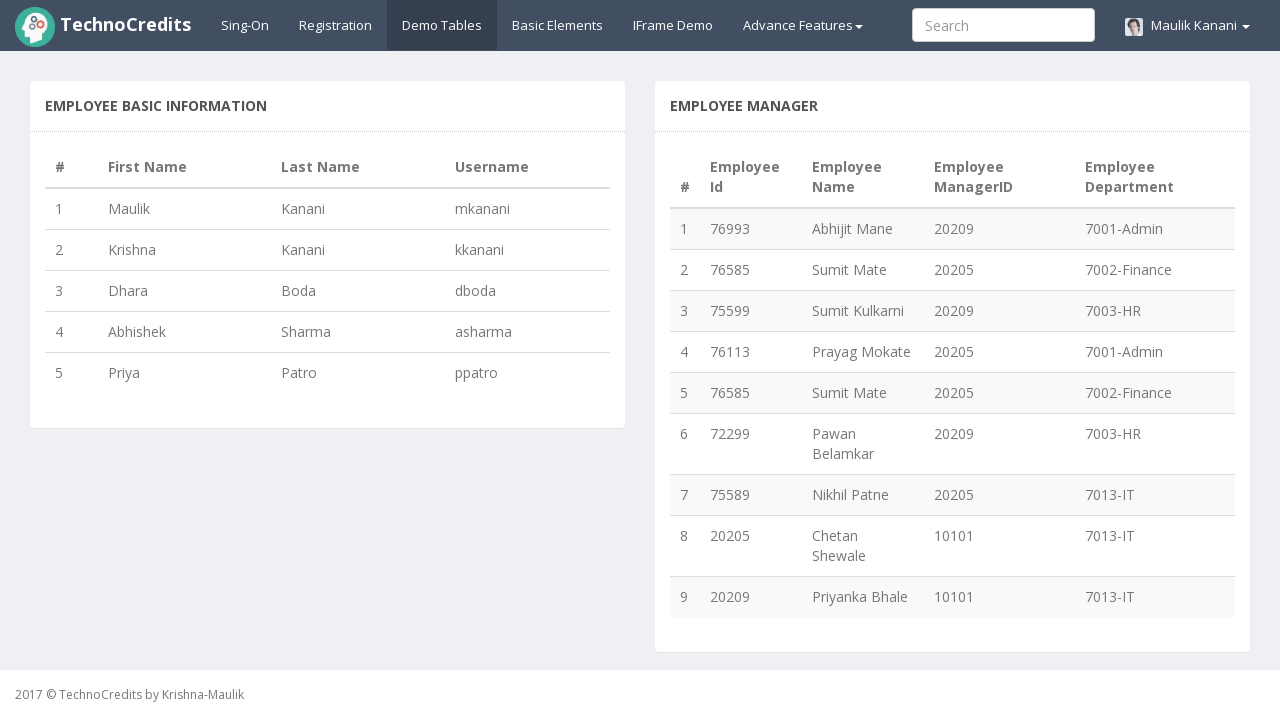

Retrieved all table columns, found 4 columns
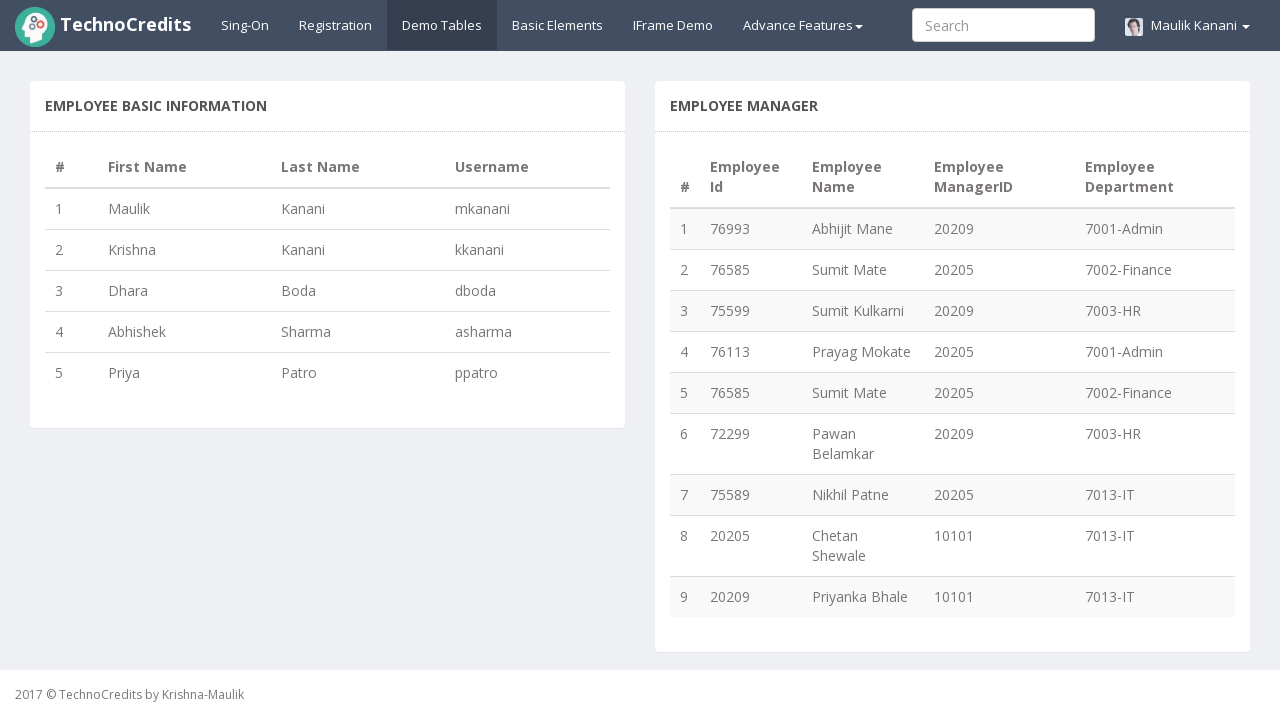

Verified cell at last row (row 5), column 1 is present
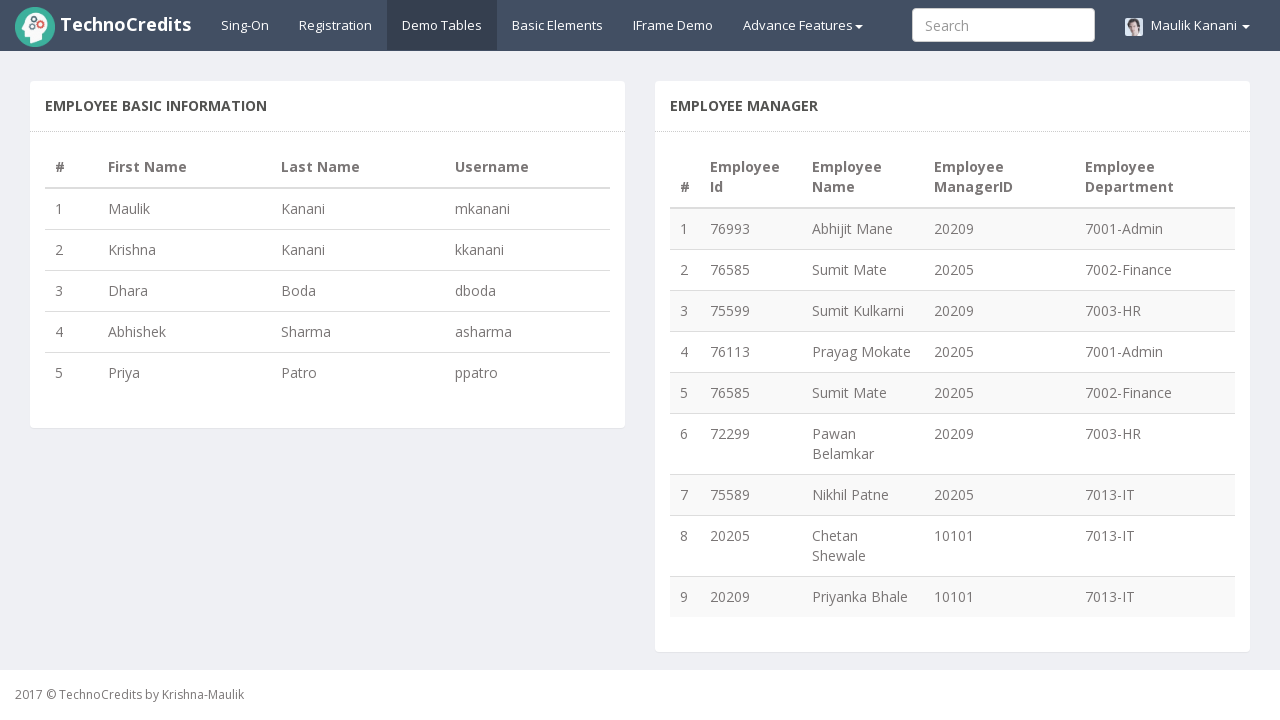

Verified cell at last row (row 5), column 2 is present
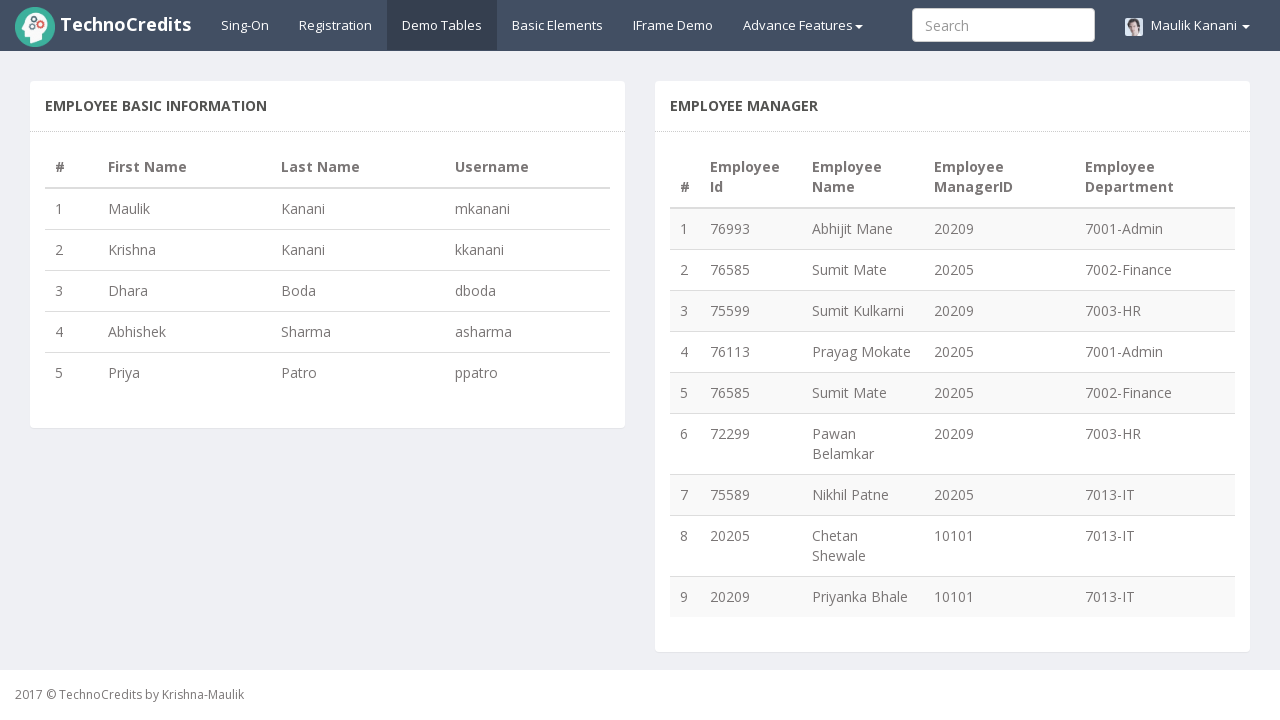

Verified cell at last row (row 5), column 3 is present
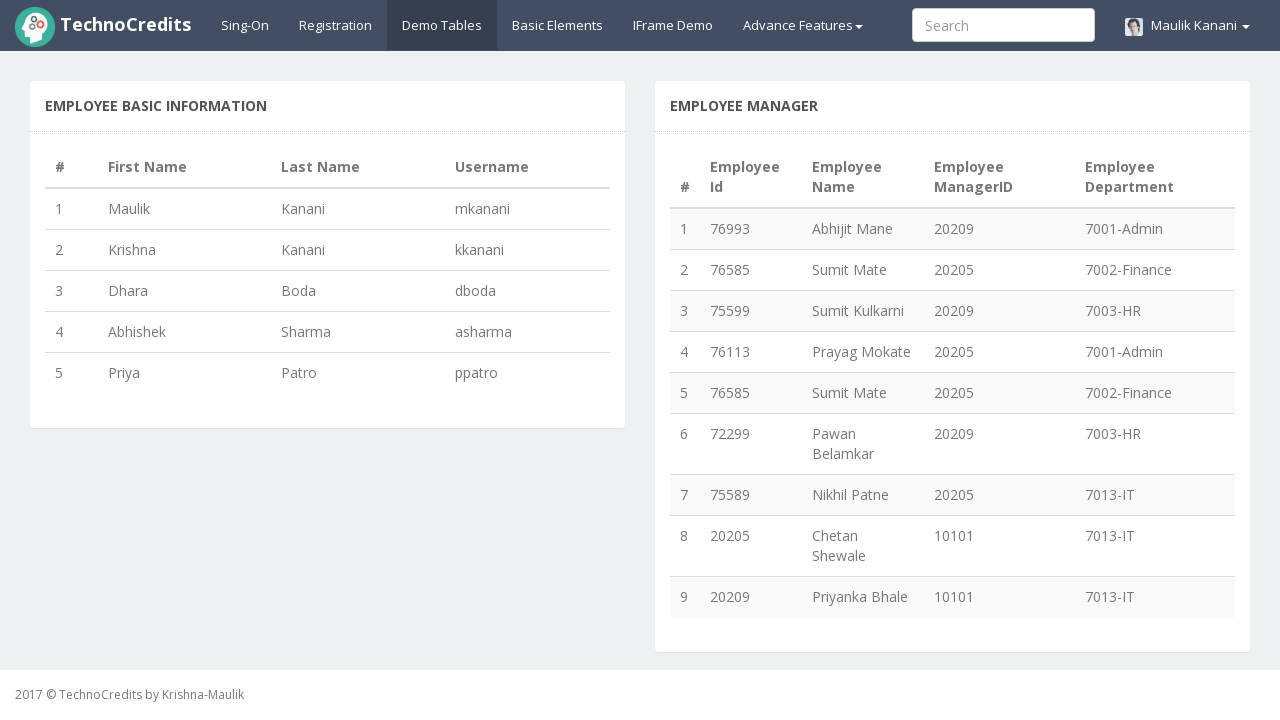

Verified cell at last row (row 5), column 4 is present
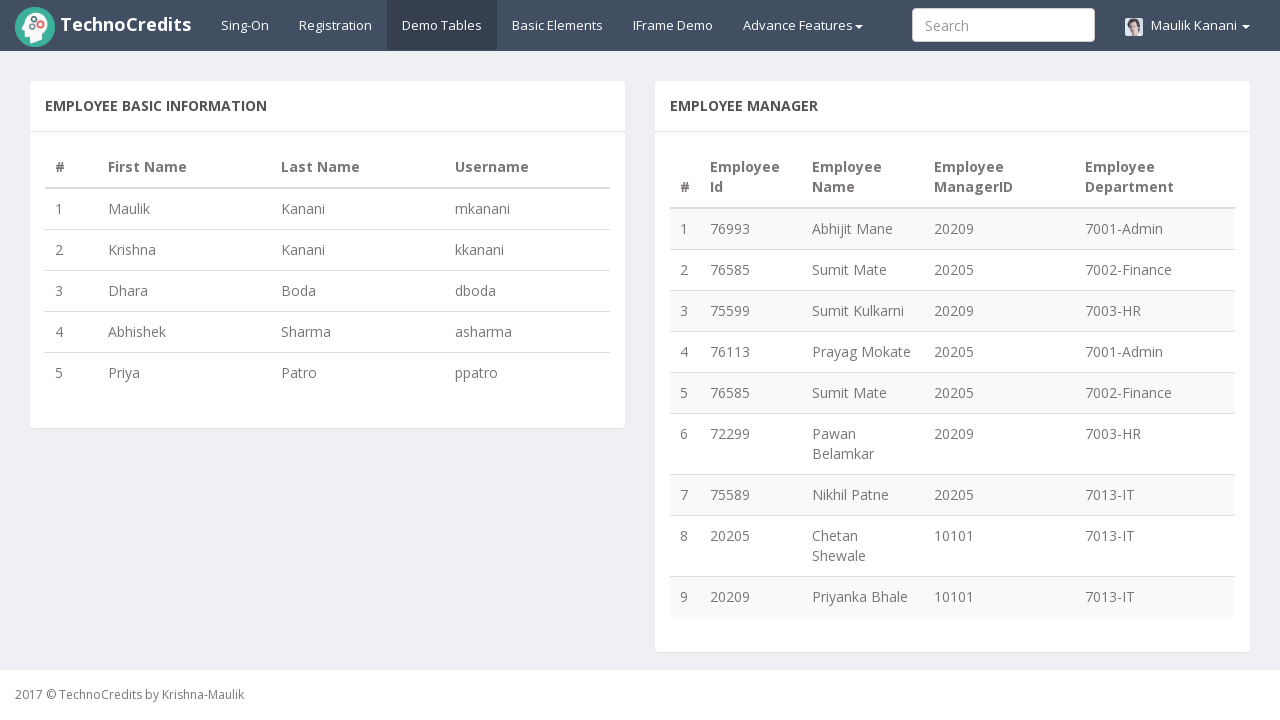

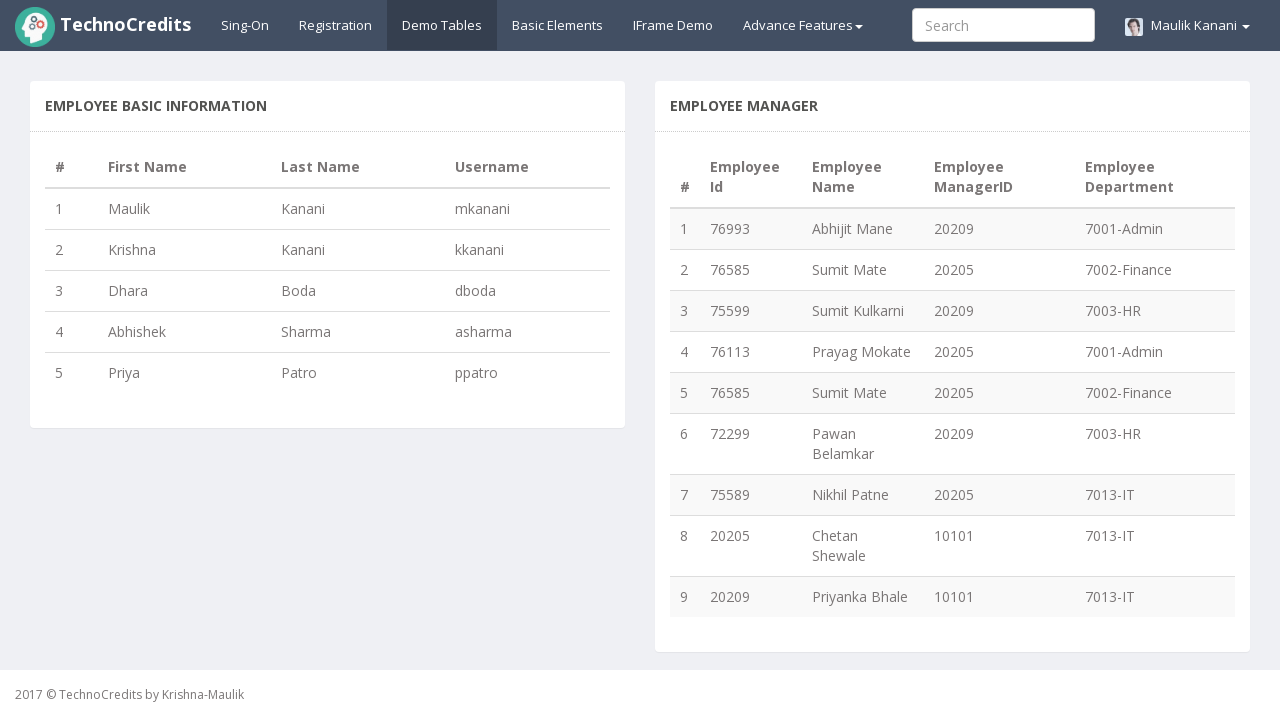